Tests radio button selection functionality on a test page by clicking the Male radio button option

Starting URL: https://omayo.blogspot.com/

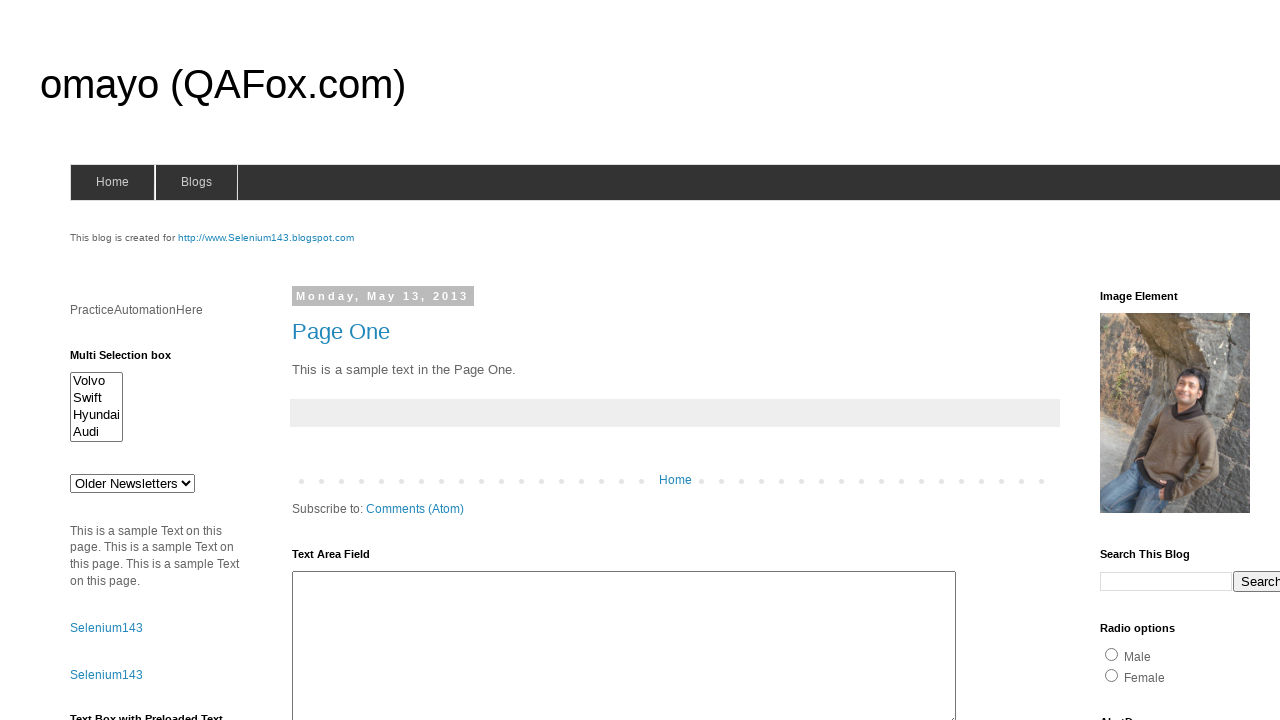

Navigated to https://omayo.blogspot.com/
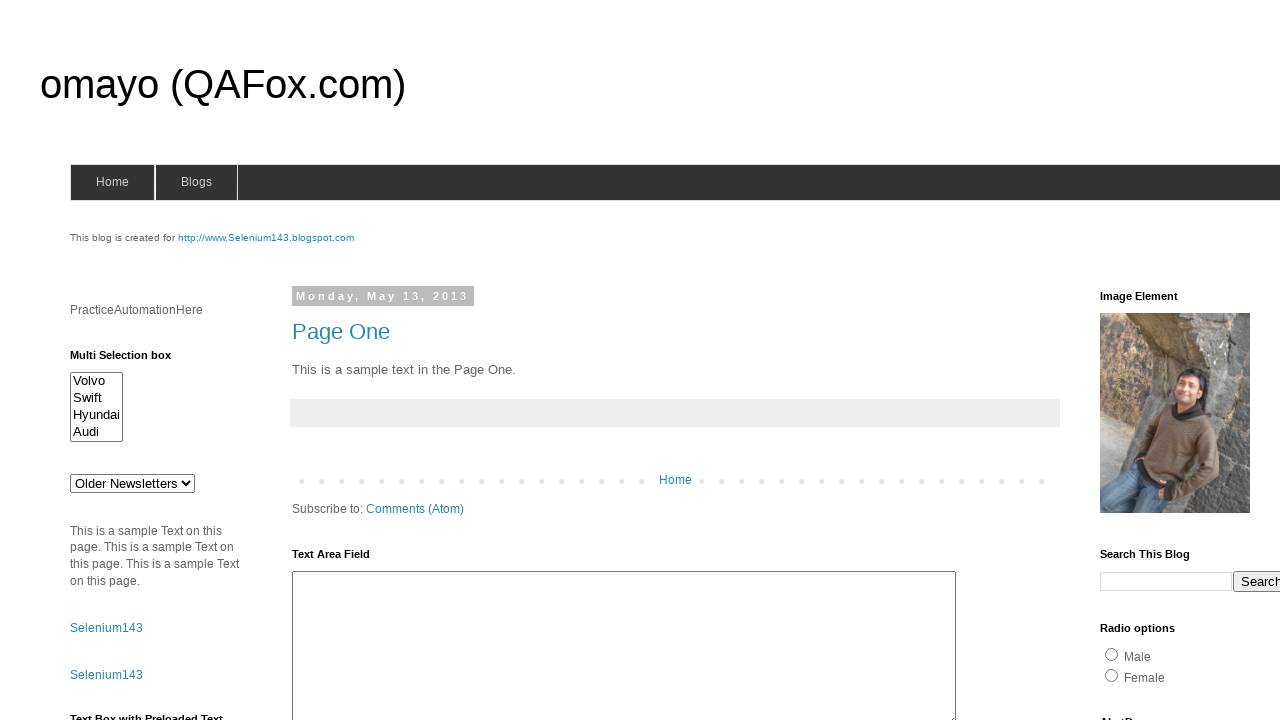

Clicked the Male radio button option at (1112, 654) on #radio1
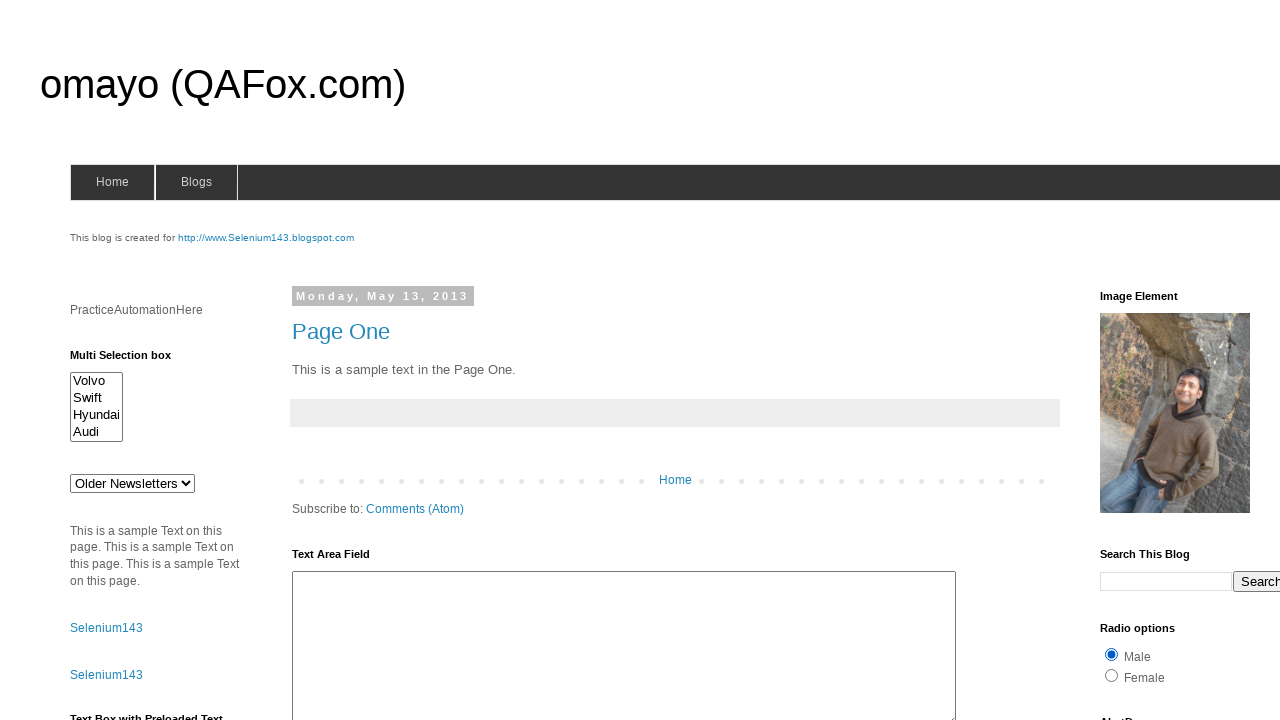

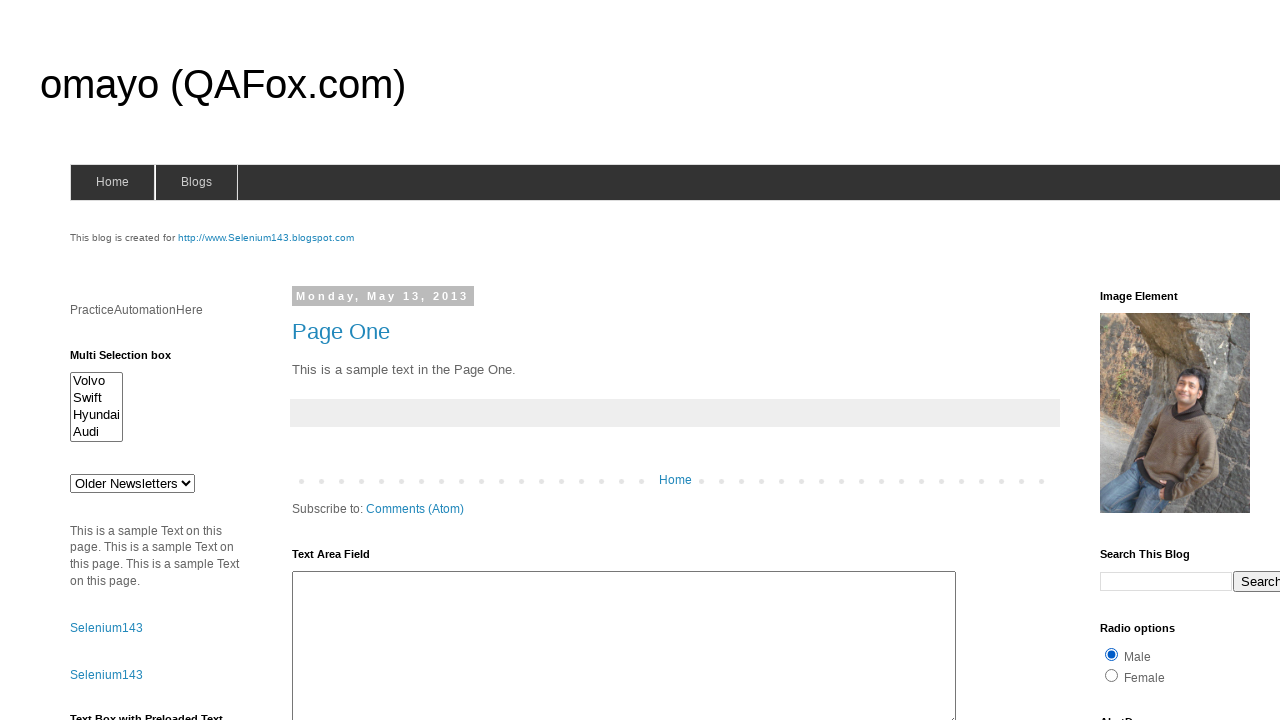